Tests calendar date picker functionality by selecting a date two months in the future from the departure date field

Starting URL: https://in.via.com/

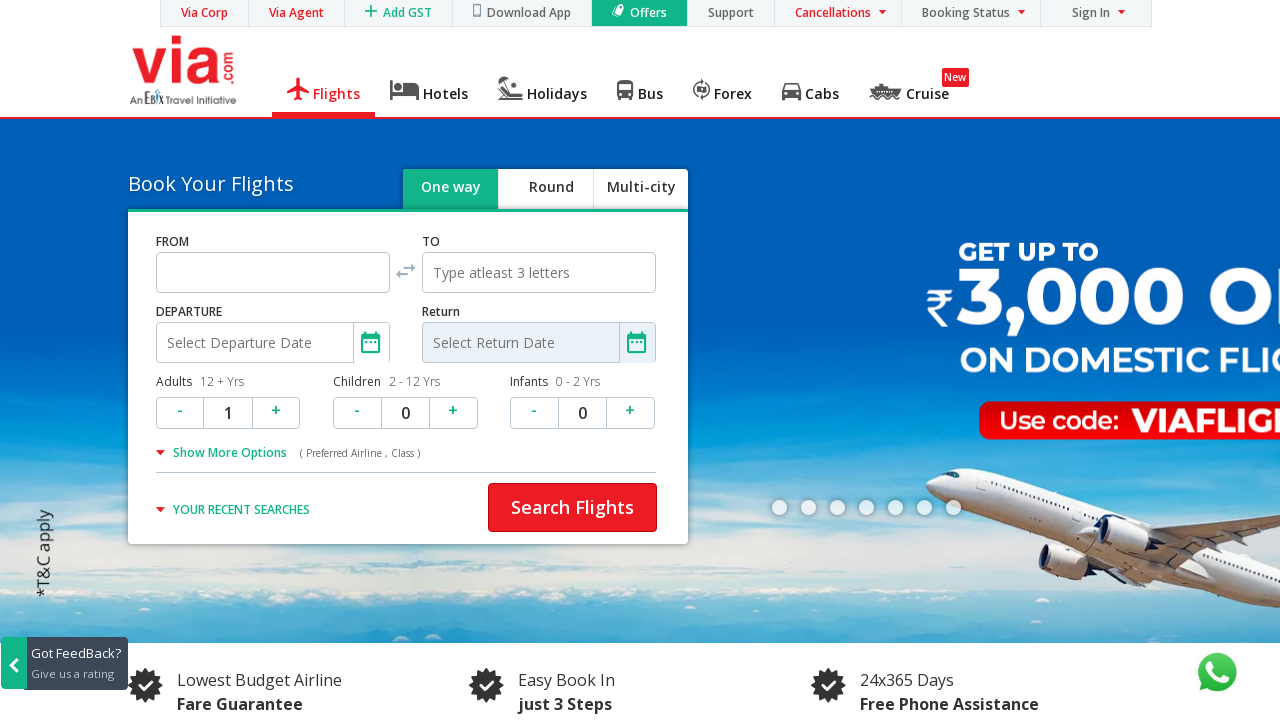

Clicked departure date field to open calendar popup at (273, 343) on #departure
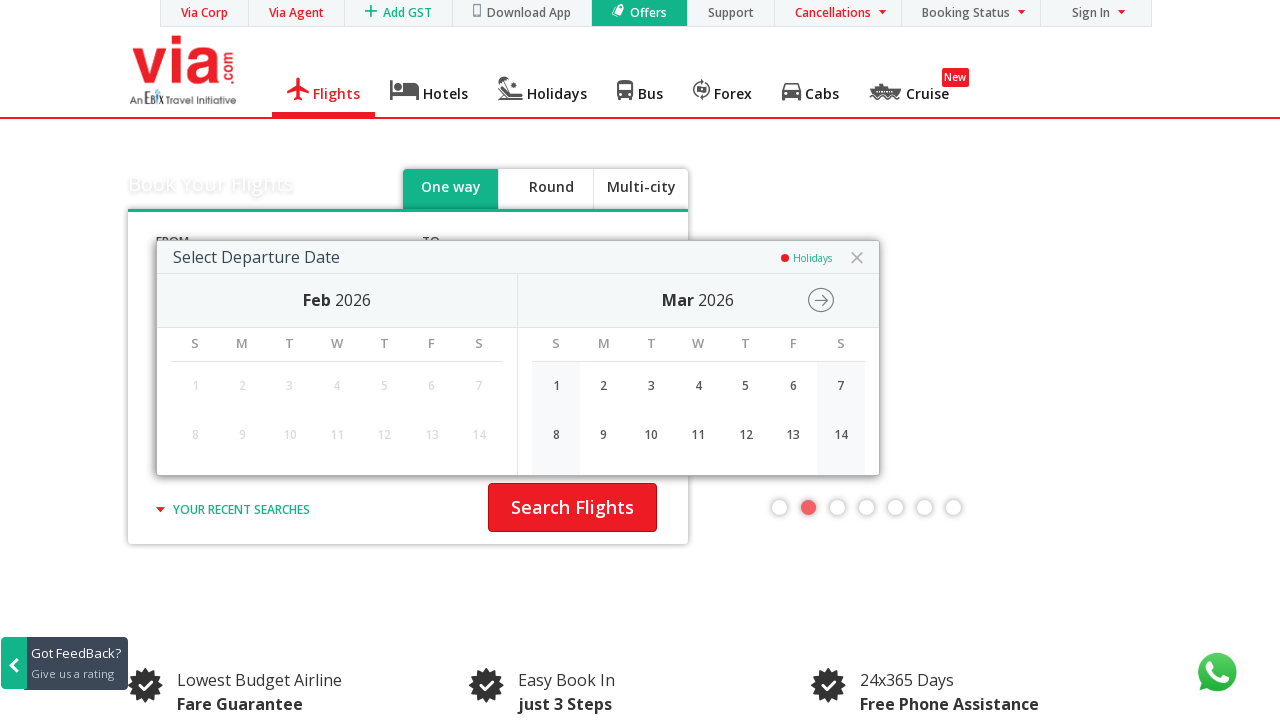

Calculated target date: Apr 26, 2026 (60 days from today)
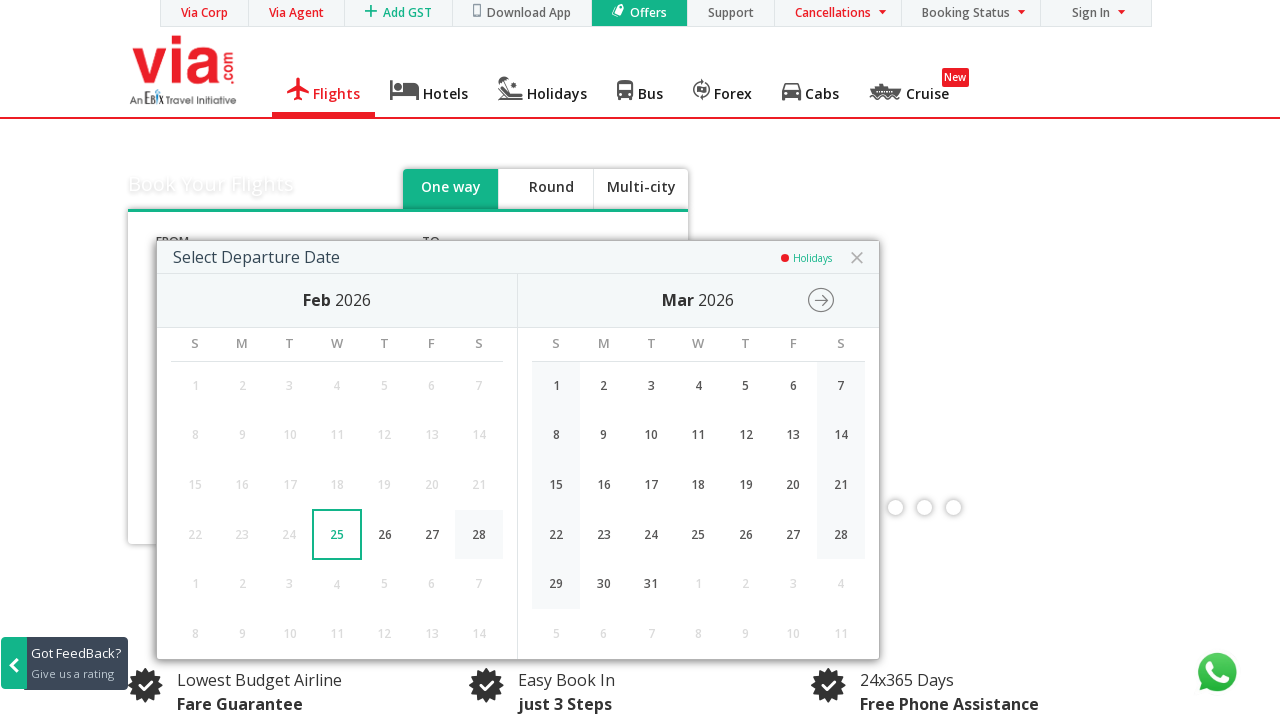

Target date not found on current calendar view, clicked next month button (attempt 1) at (819, 300) on xpath=//span[contains(@class,'js-next-month')]
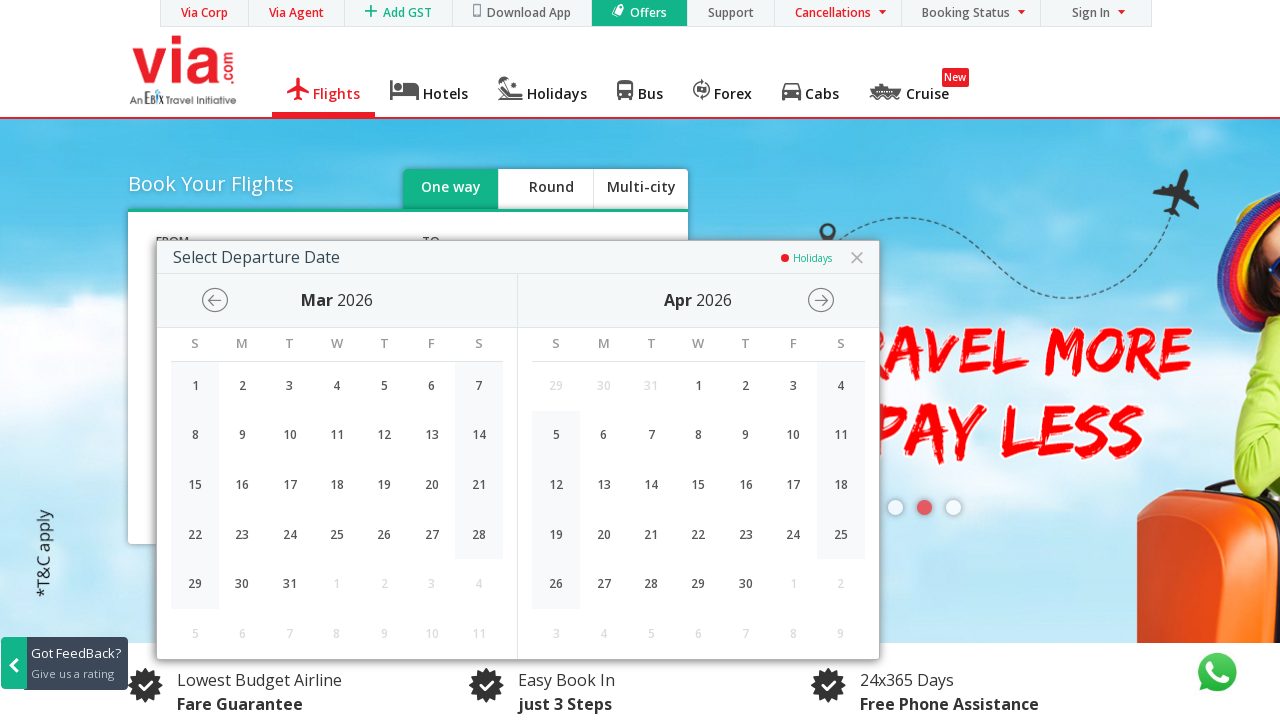

Successfully clicked target date: 26 Apr 2026 at (556, 584) on //span[contains(text(),'Apr')]/../..//span[text()=' 2026']/../..//div[text()='26
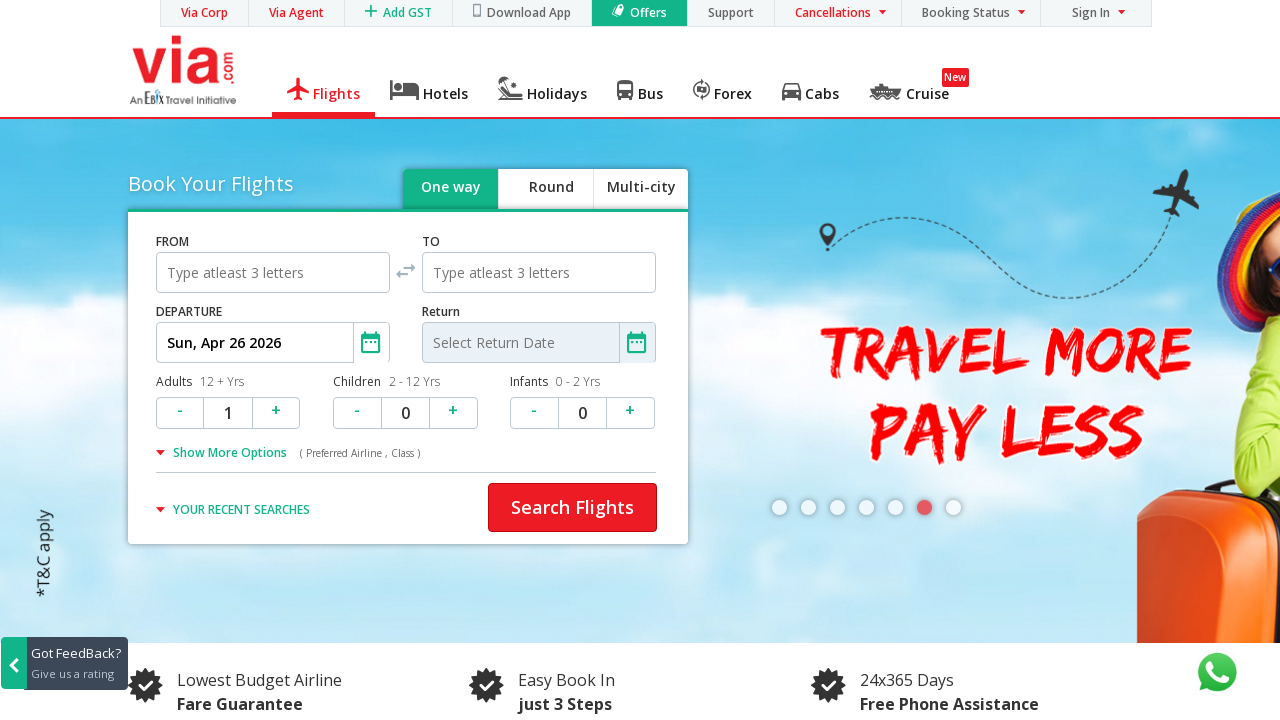

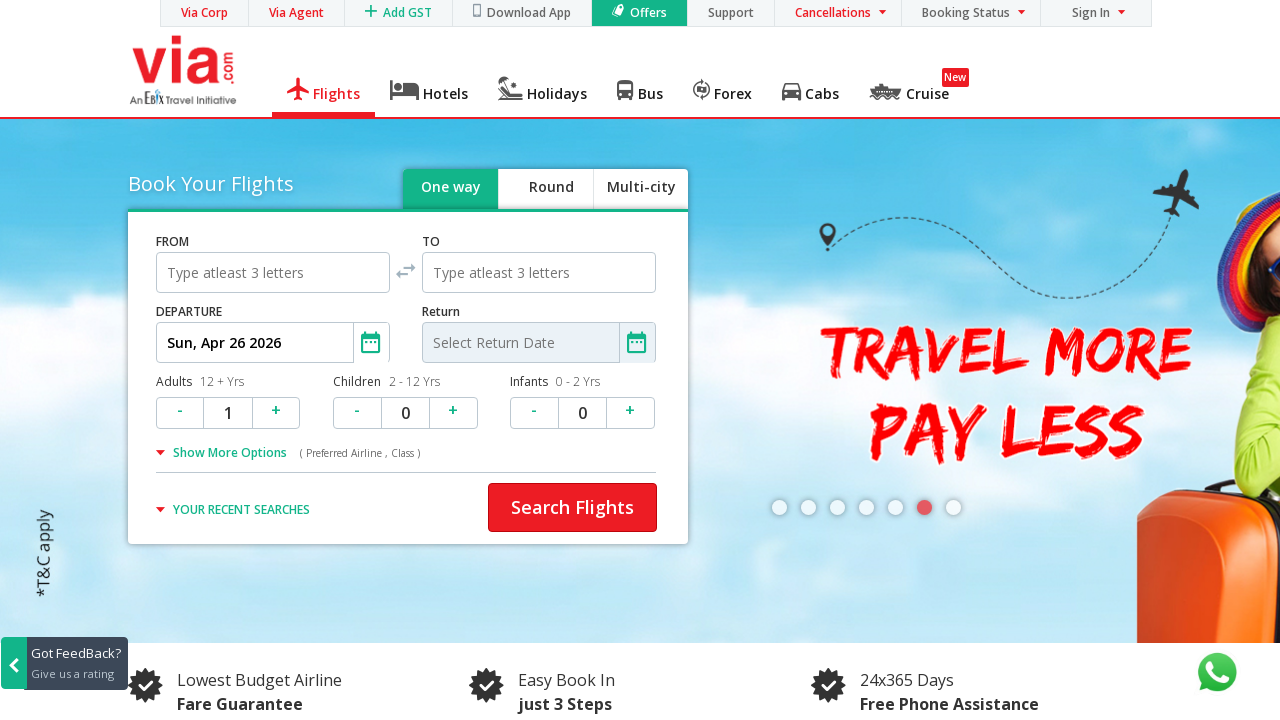